Navigates to the Fomantic UI website and verifies that the version element is present and visible on the page.

Starting URL: https://fomantic-ui.com

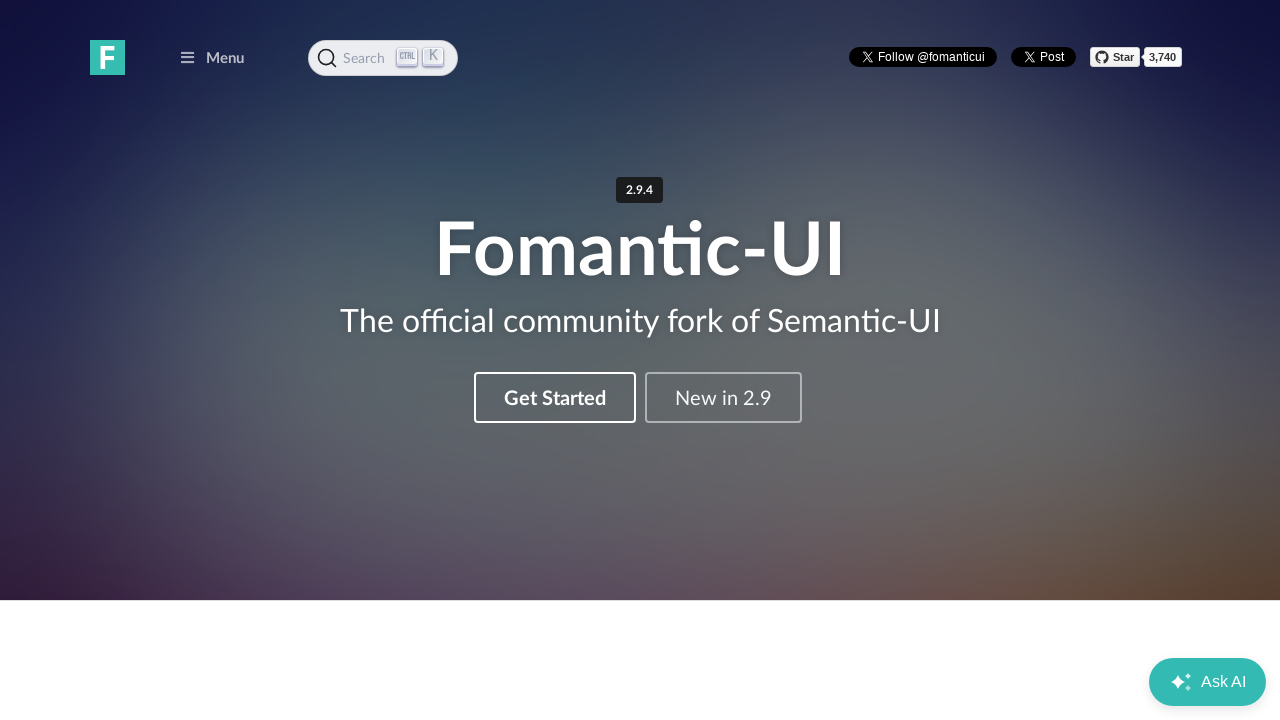

Version element selector loaded on Fomantic UI page
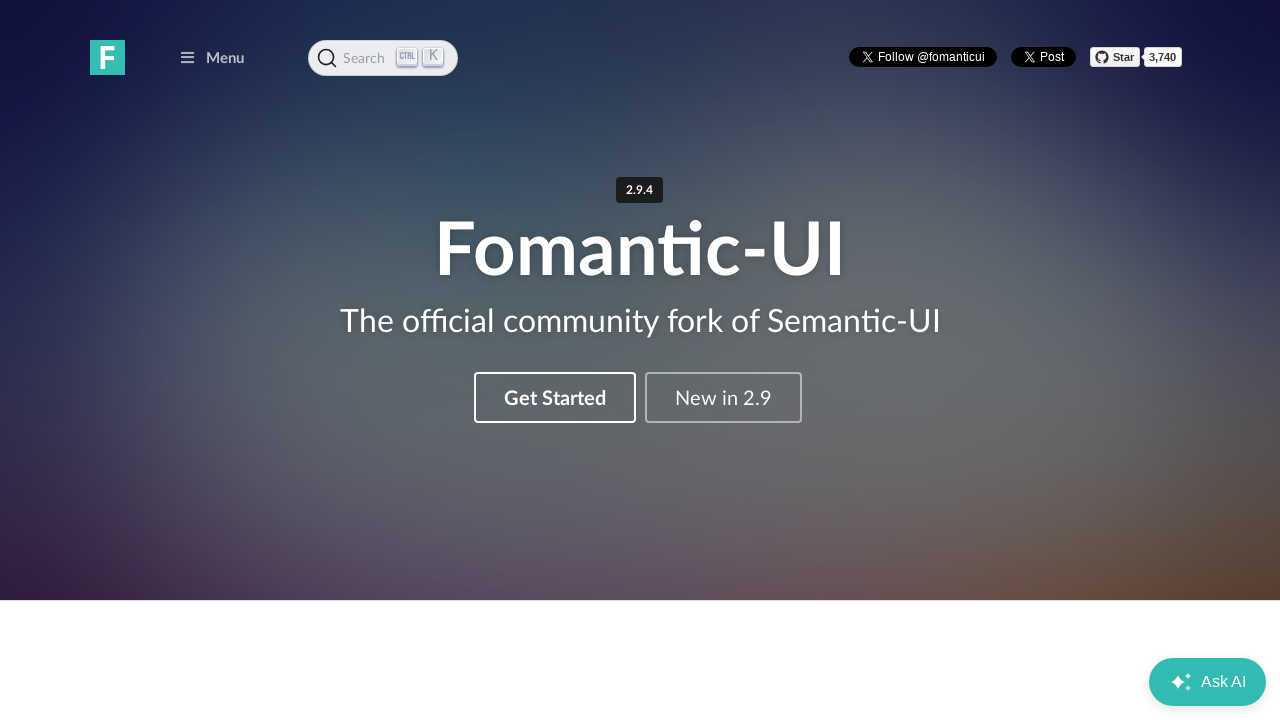

Located version element on page
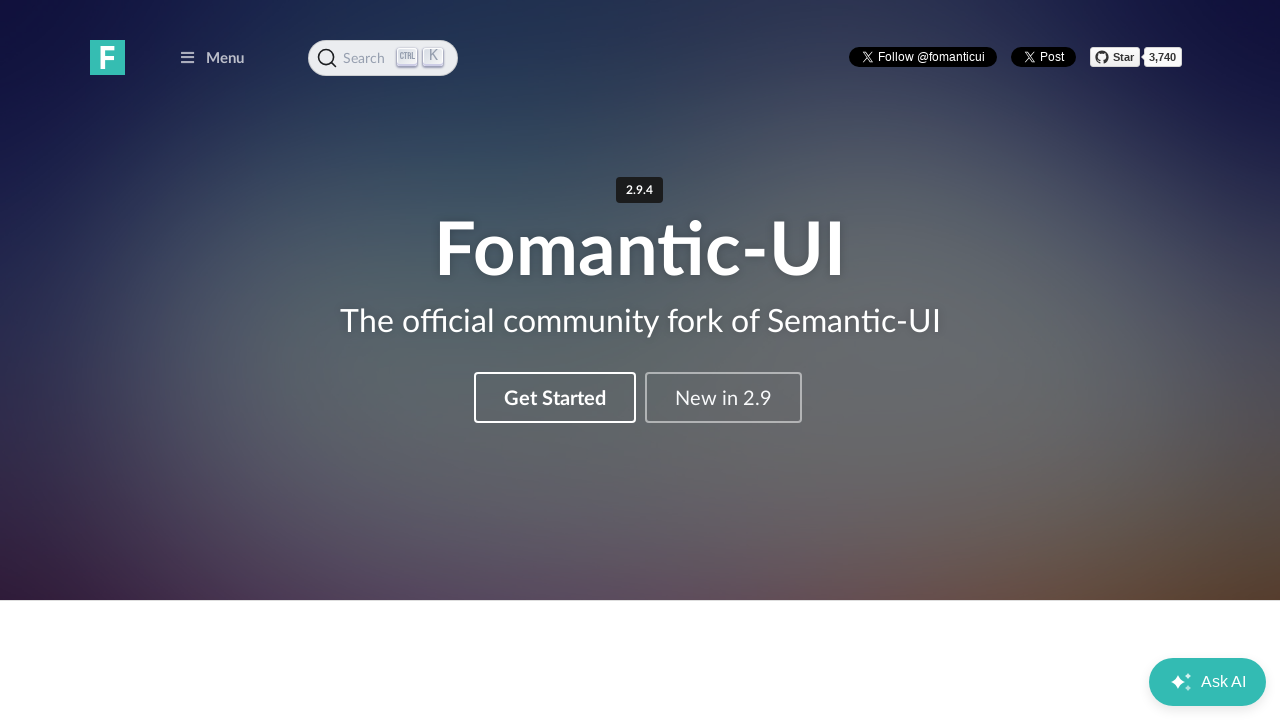

Version element is visible and confirmed present
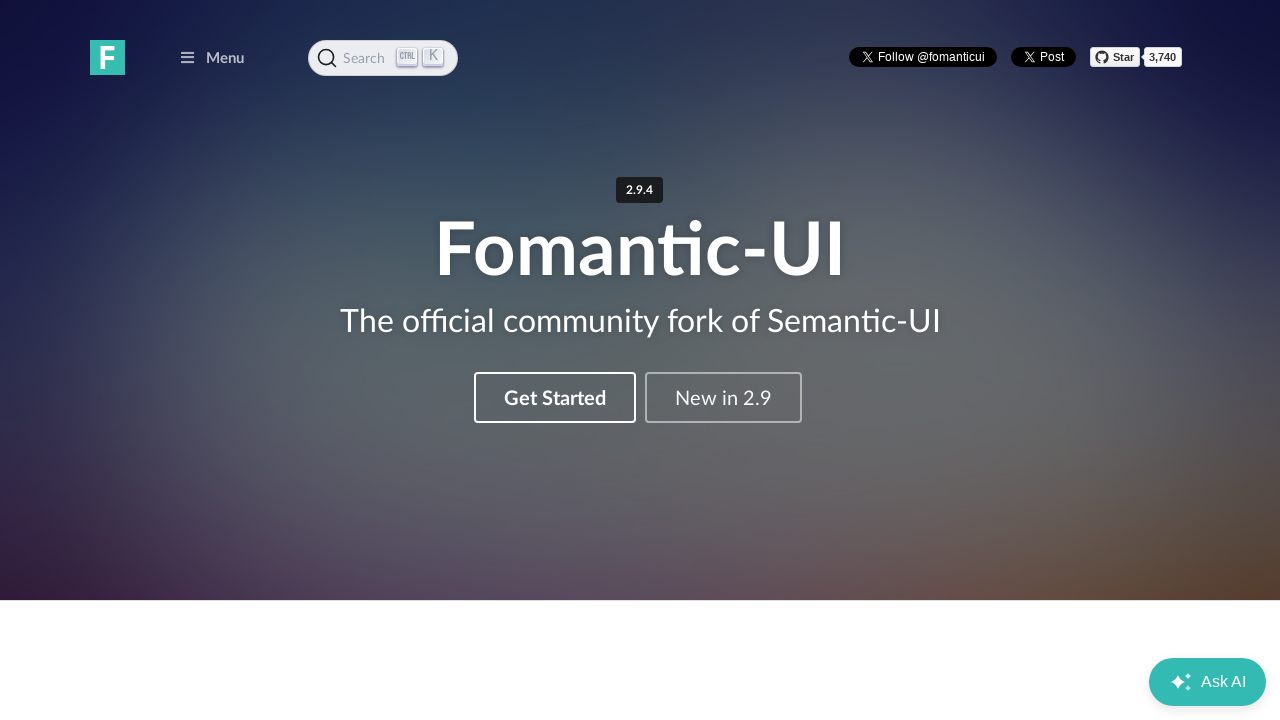

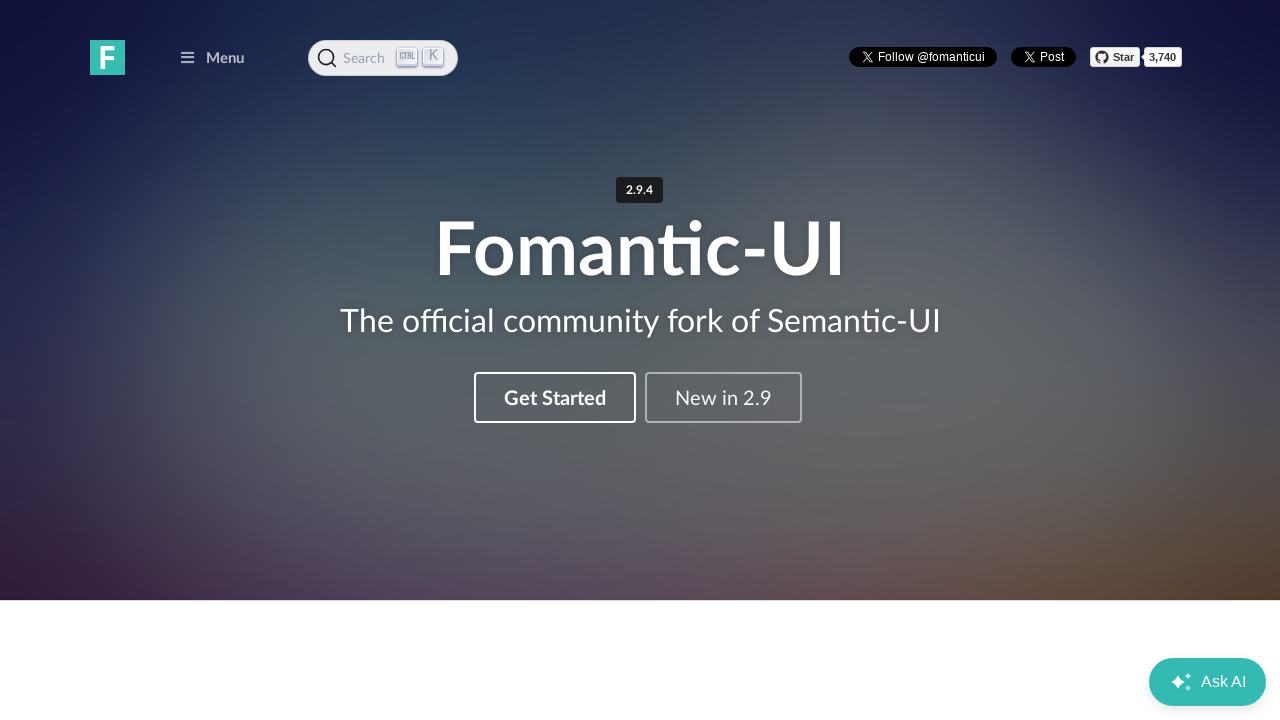